Tests selecting an option from a dropdown using Playwright's built-in select_option method with visible text, then verifies the selection was successful.

Starting URL: https://the-internet.herokuapp.com/dropdown

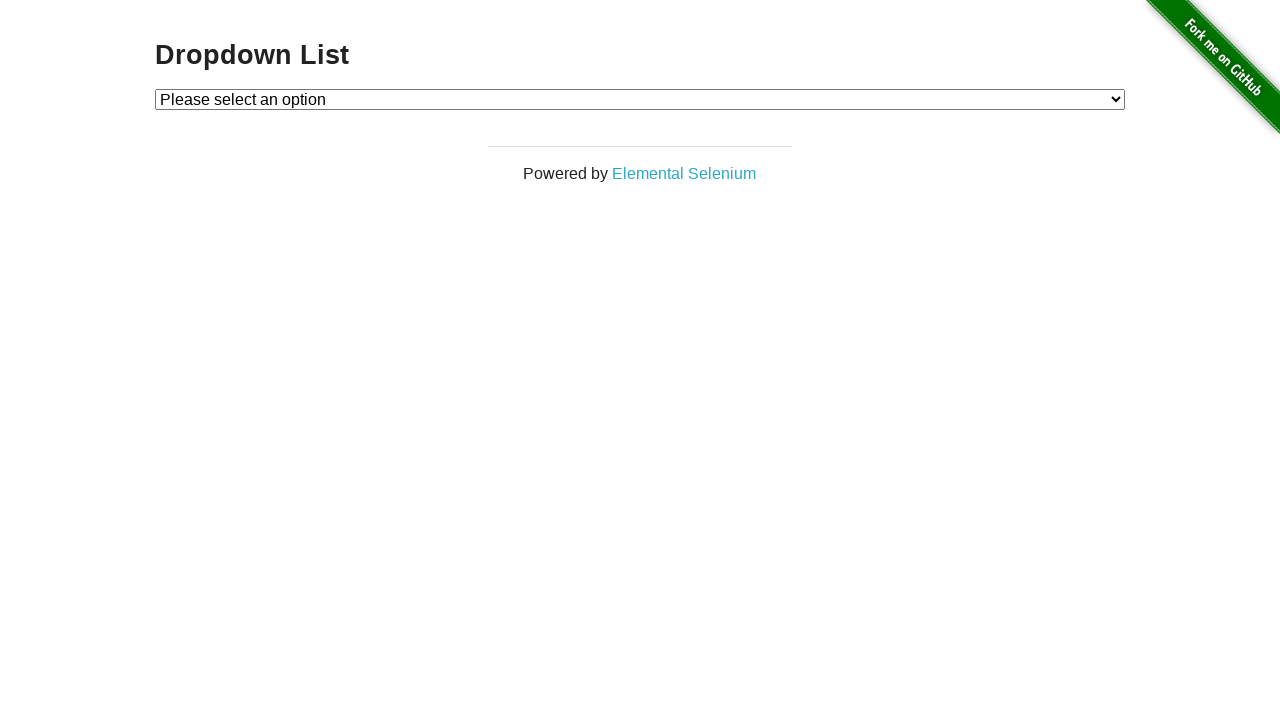

Selected 'Option 1' from the dropdown using visible text on #dropdown
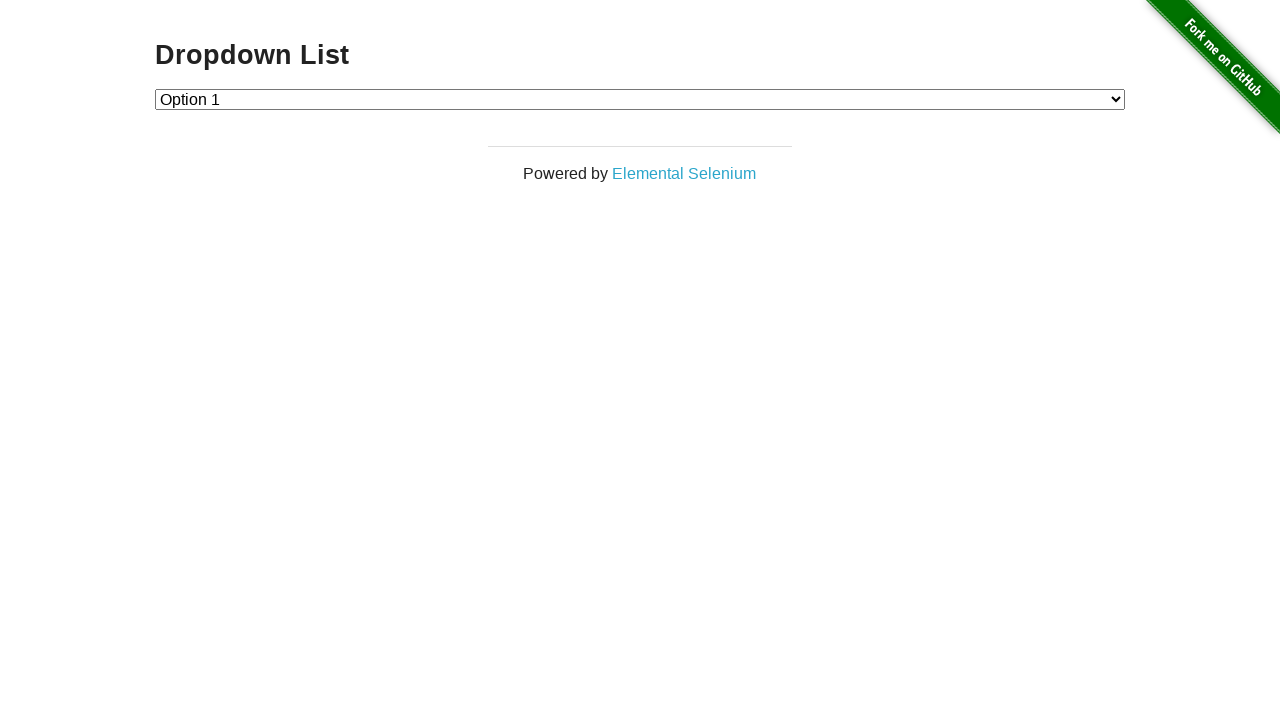

Retrieved the selected dropdown value
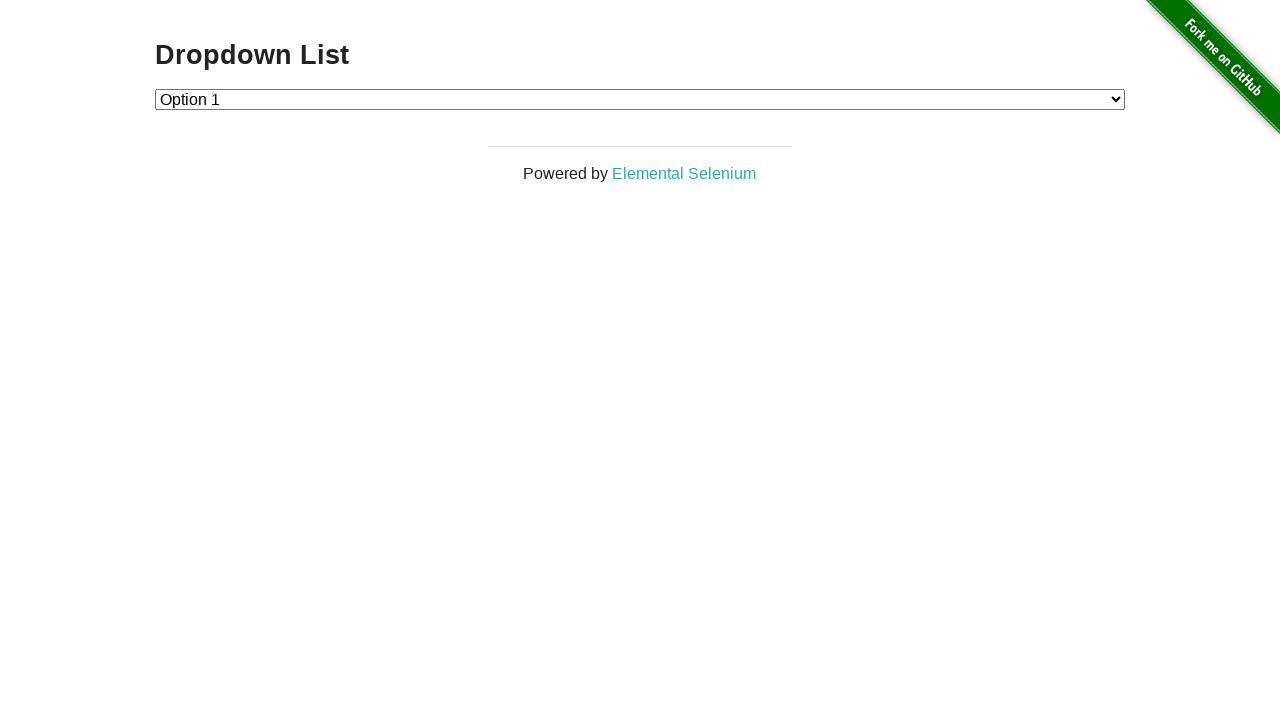

Verified that the selected value is '1' (Option 1)
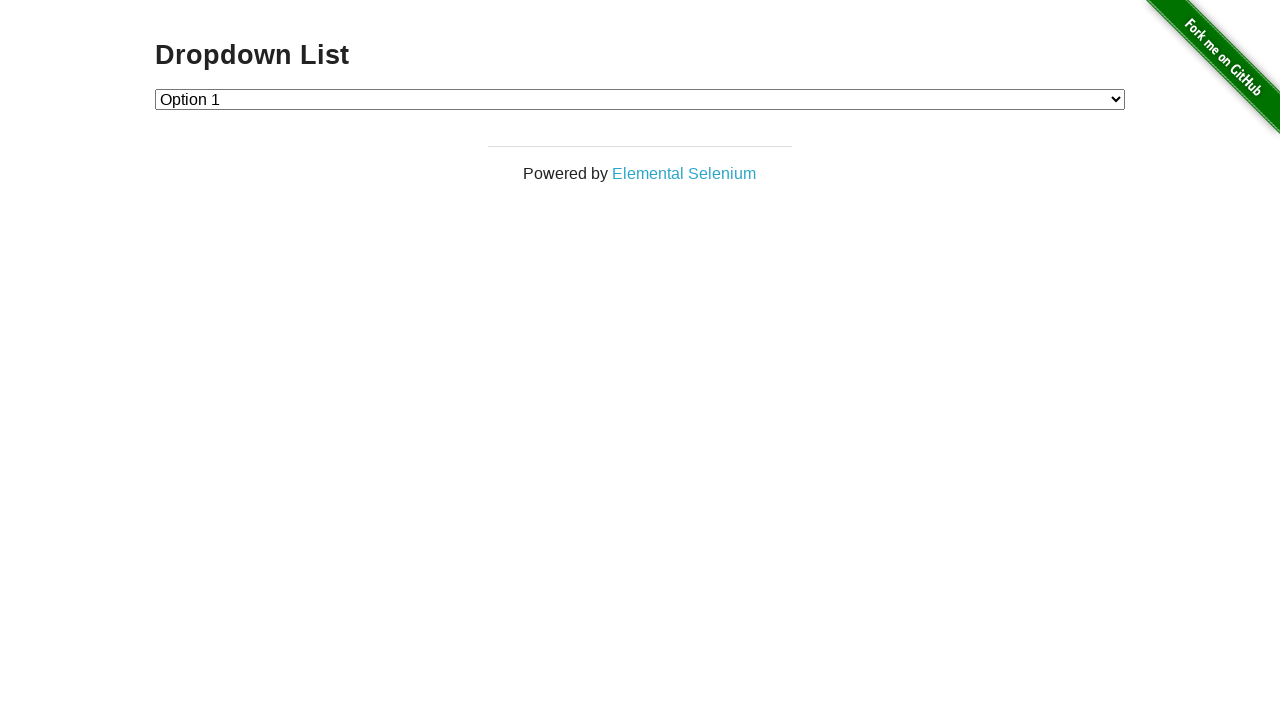

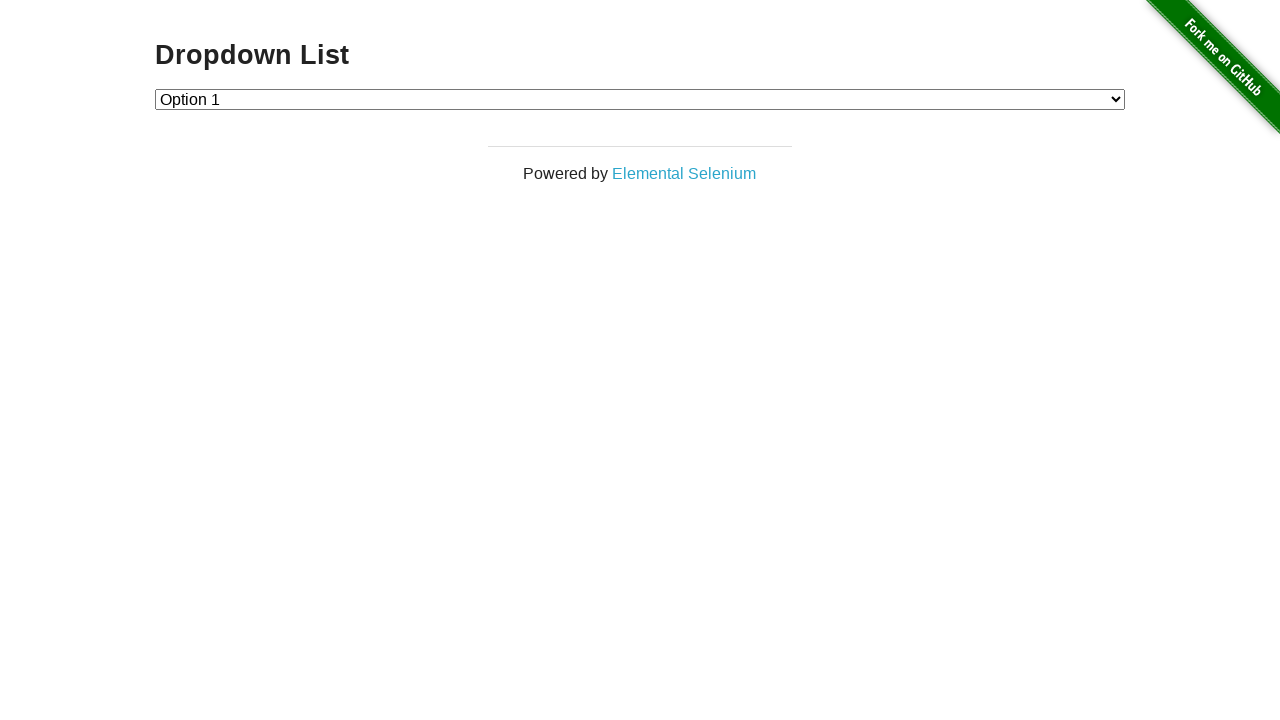